Fills out a complete registration form with first name, last name, email, phone, and address, then submits and verifies successful registration

Starting URL: http://suninjuly.github.io/registration1.html

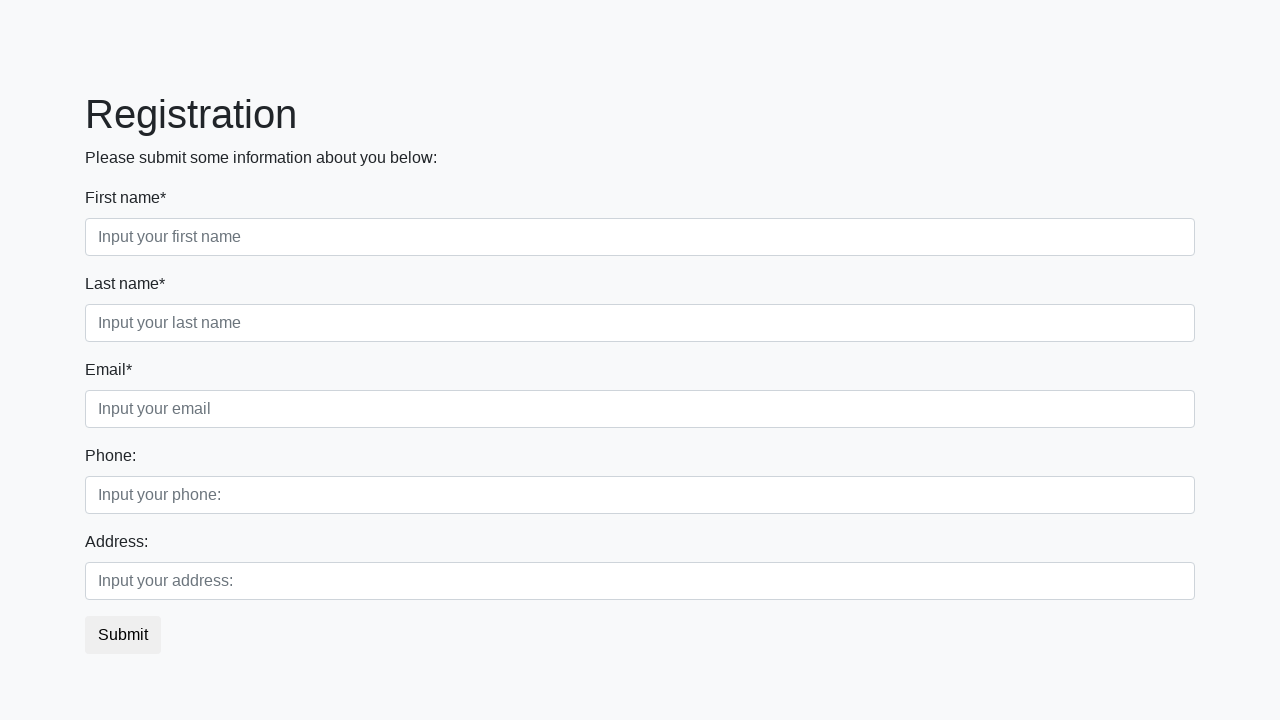

Filled first name field with 'Ivan' on [placeholder="Input your first name"]
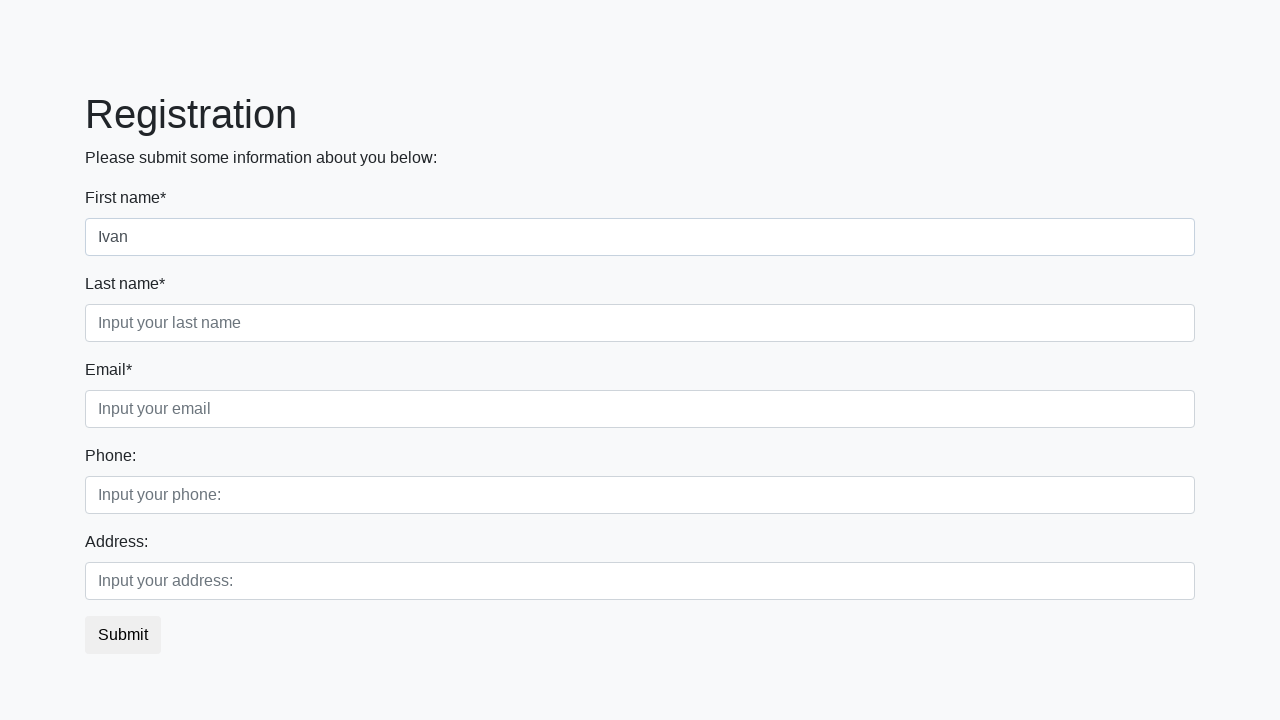

Filled last name field with 'Petrov' on [placeholder="Input your last name"]
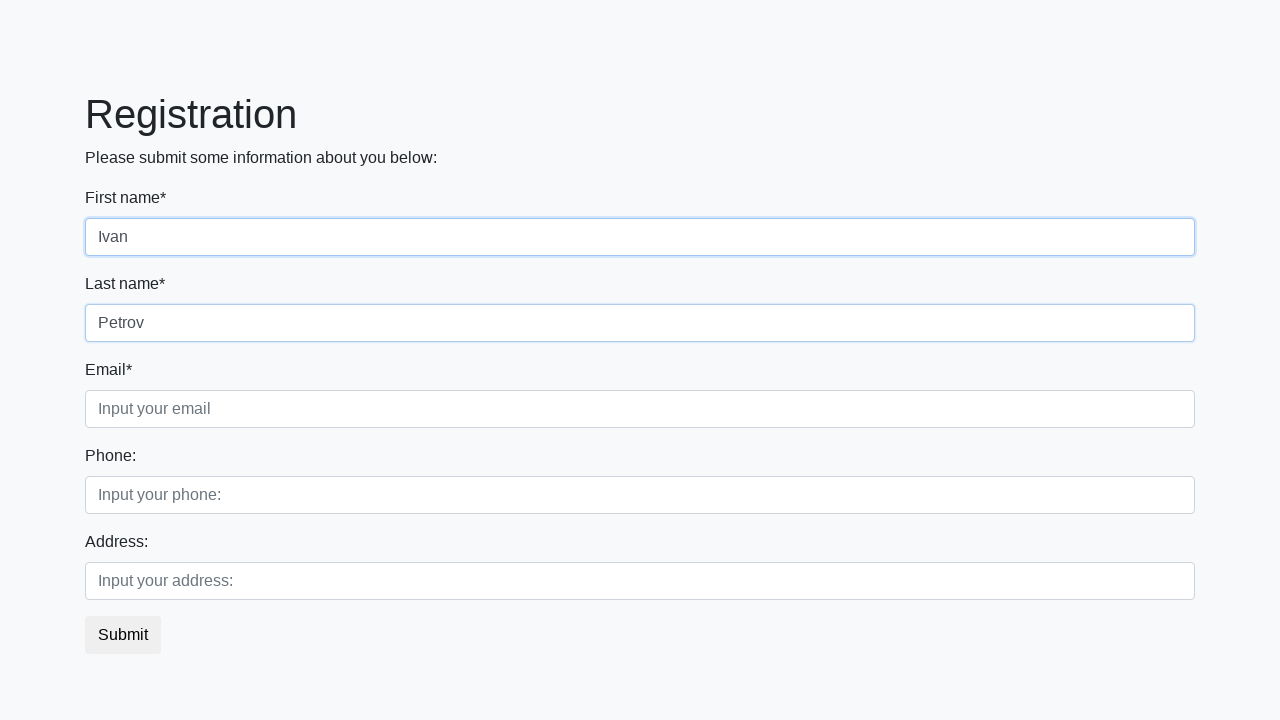

Filled email field with 'ivan.petrov@mail.ru' on [placeholder="Input your email"]
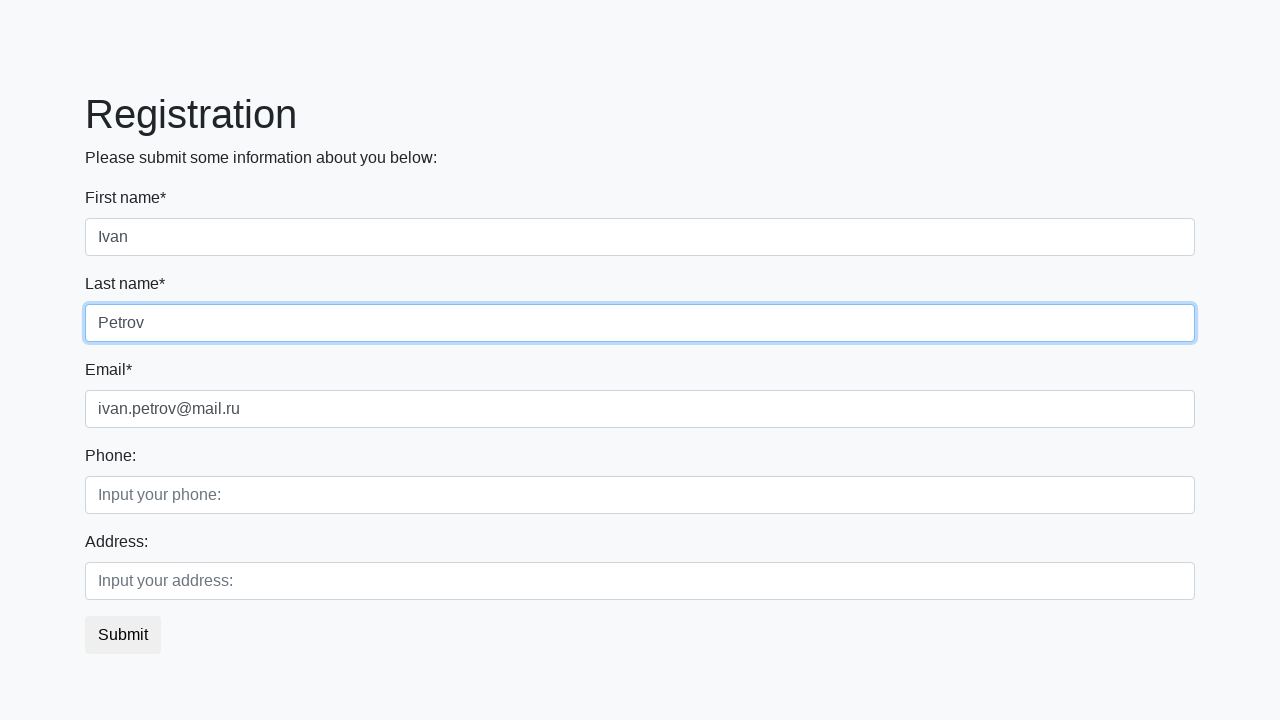

Filled phone field with '89998887766' on [placeholder="Input your phone:"]
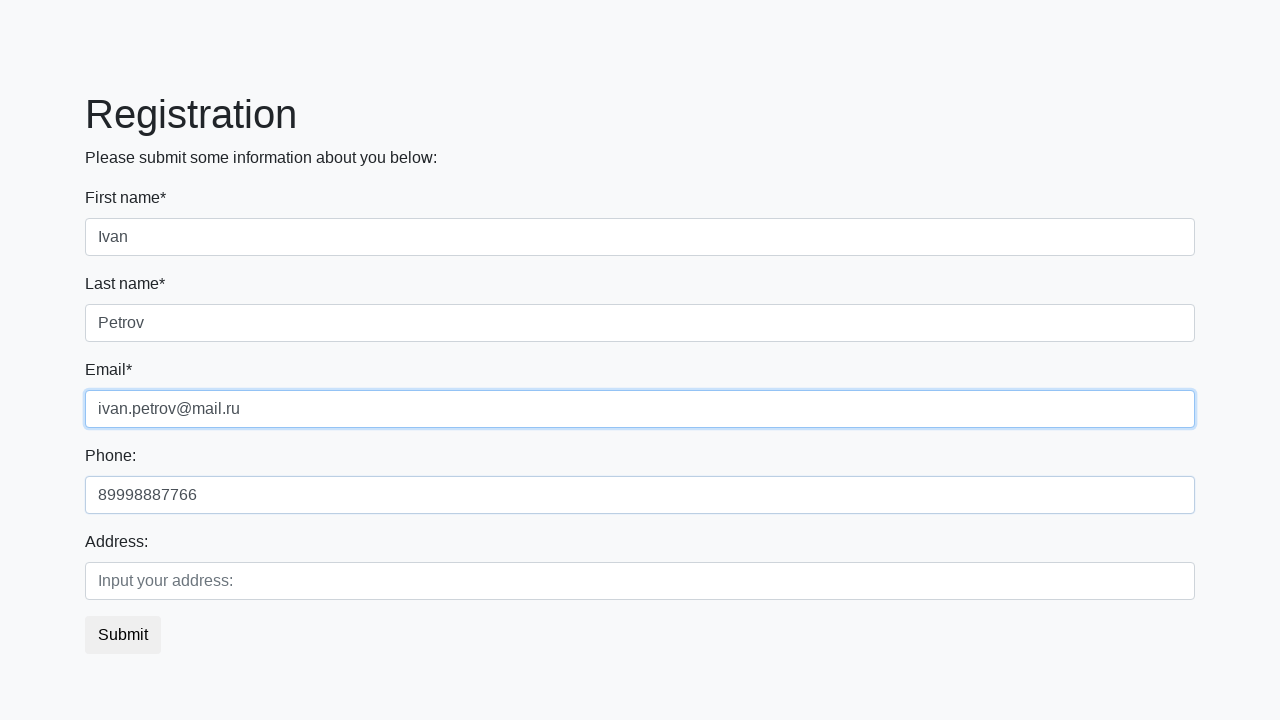

Filled address field with 'Russia,Moscow' on [placeholder="Input your address:"]
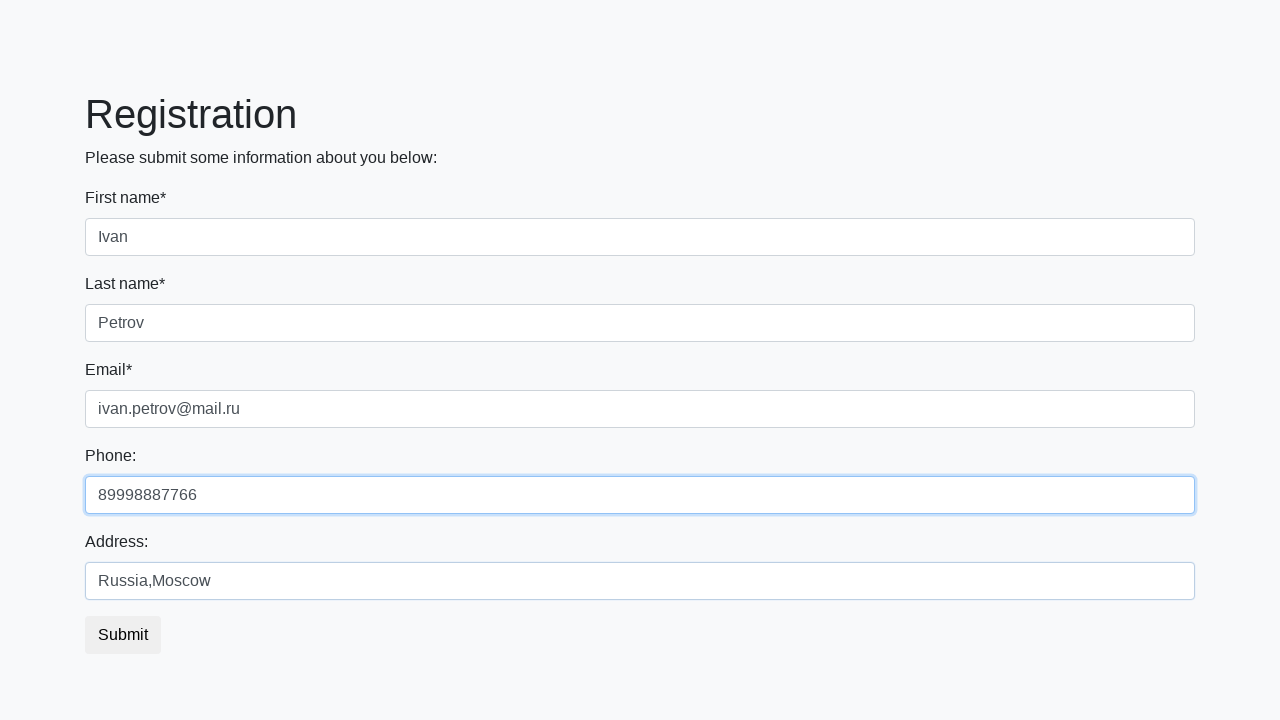

Clicked Submit button to complete registration at (123, 635) on button:has-text("Submit")
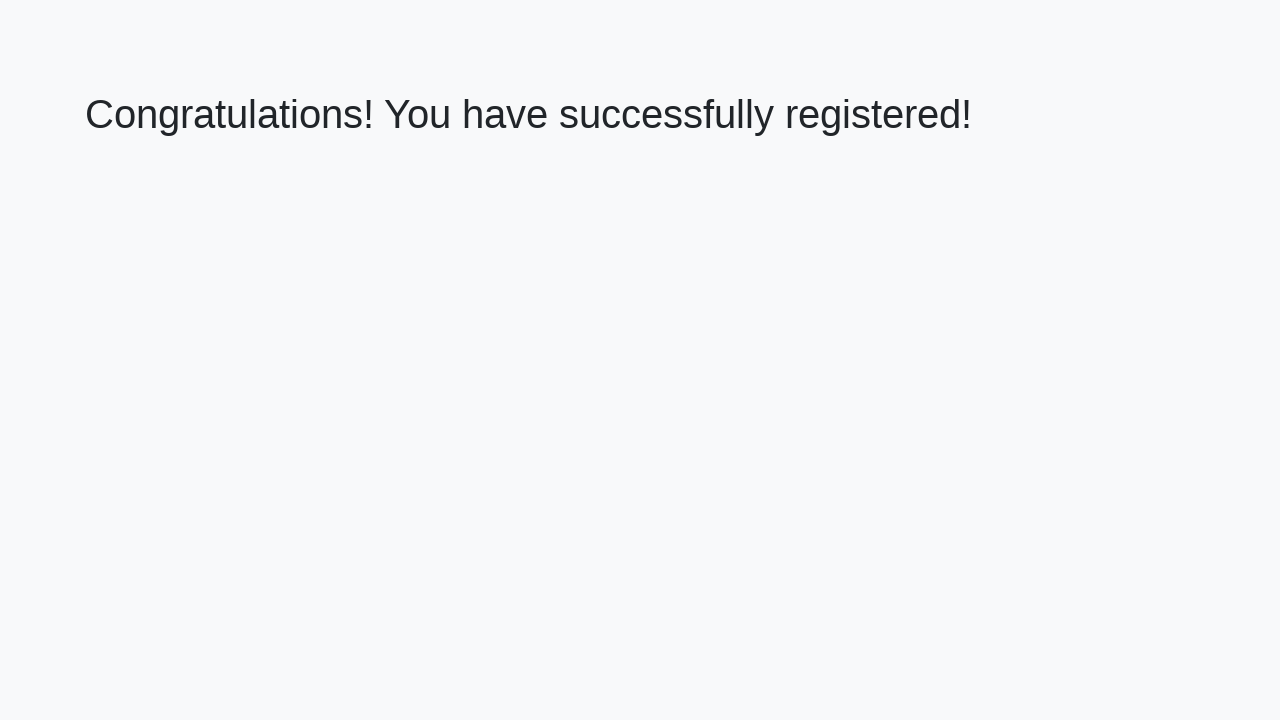

Success message appeared on page
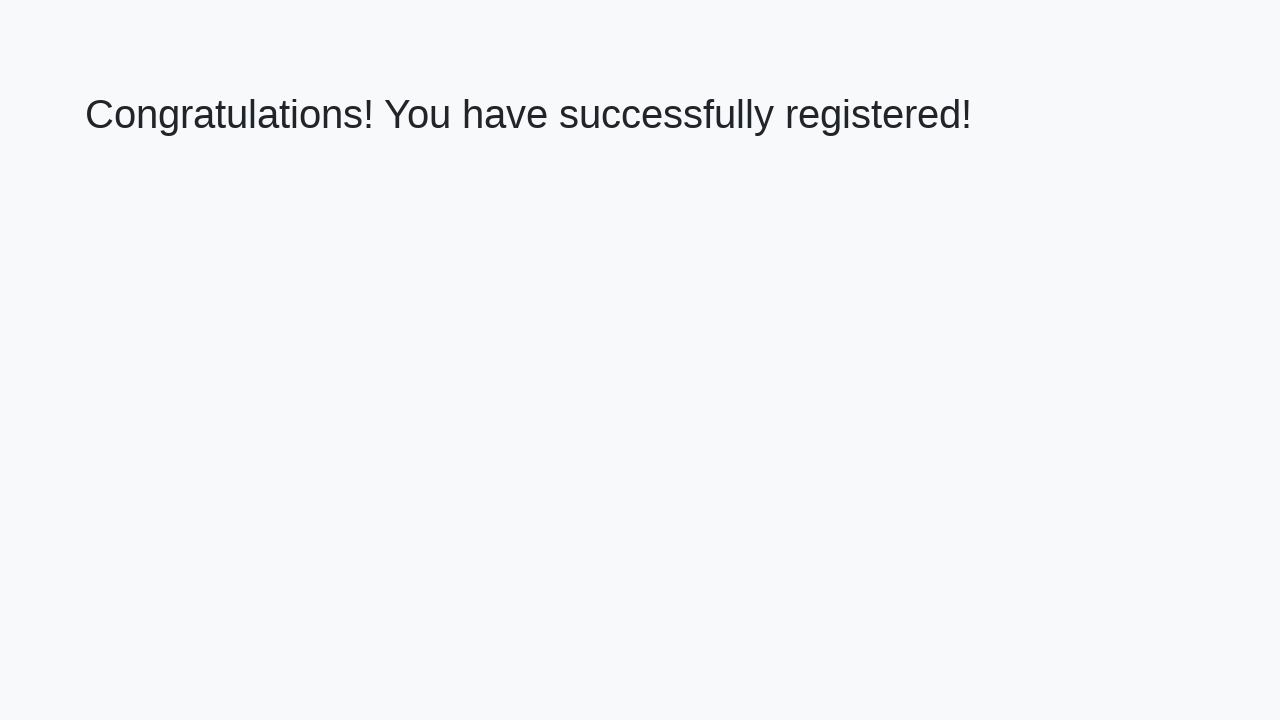

Retrieved success message text: 'Congratulations! You have successfully registered!'
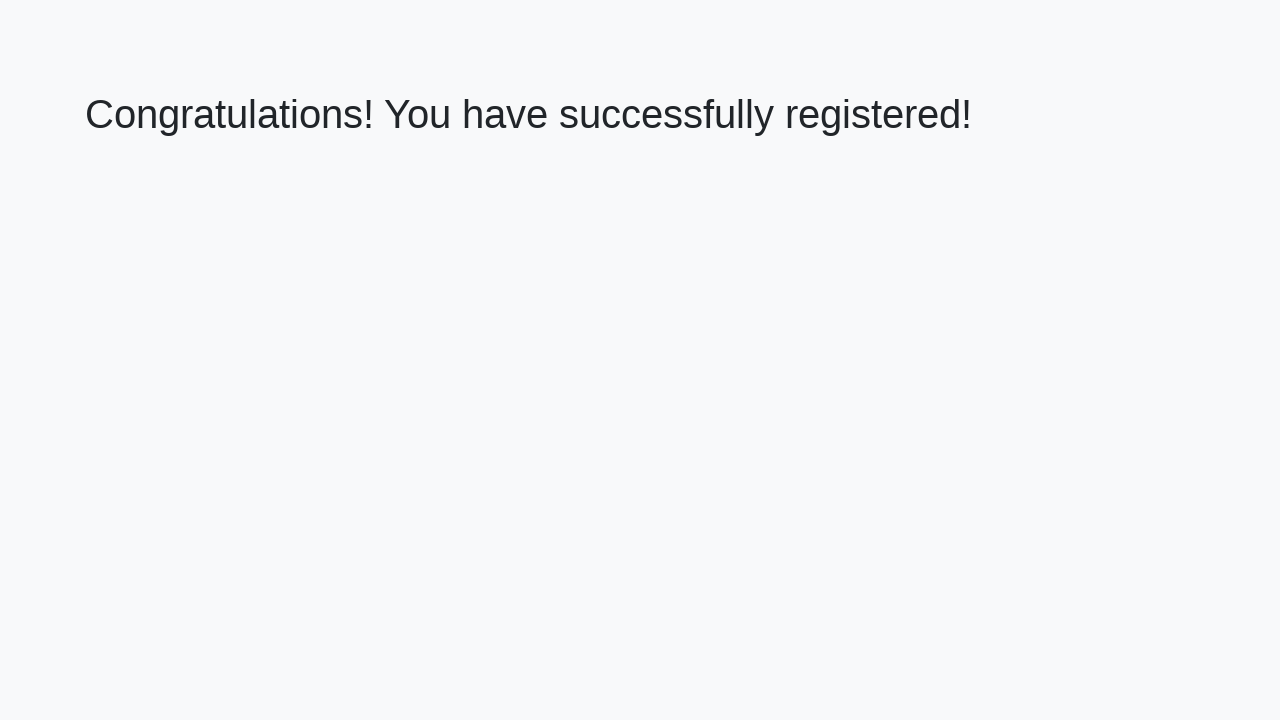

Verified successful registration with correct congratulations message
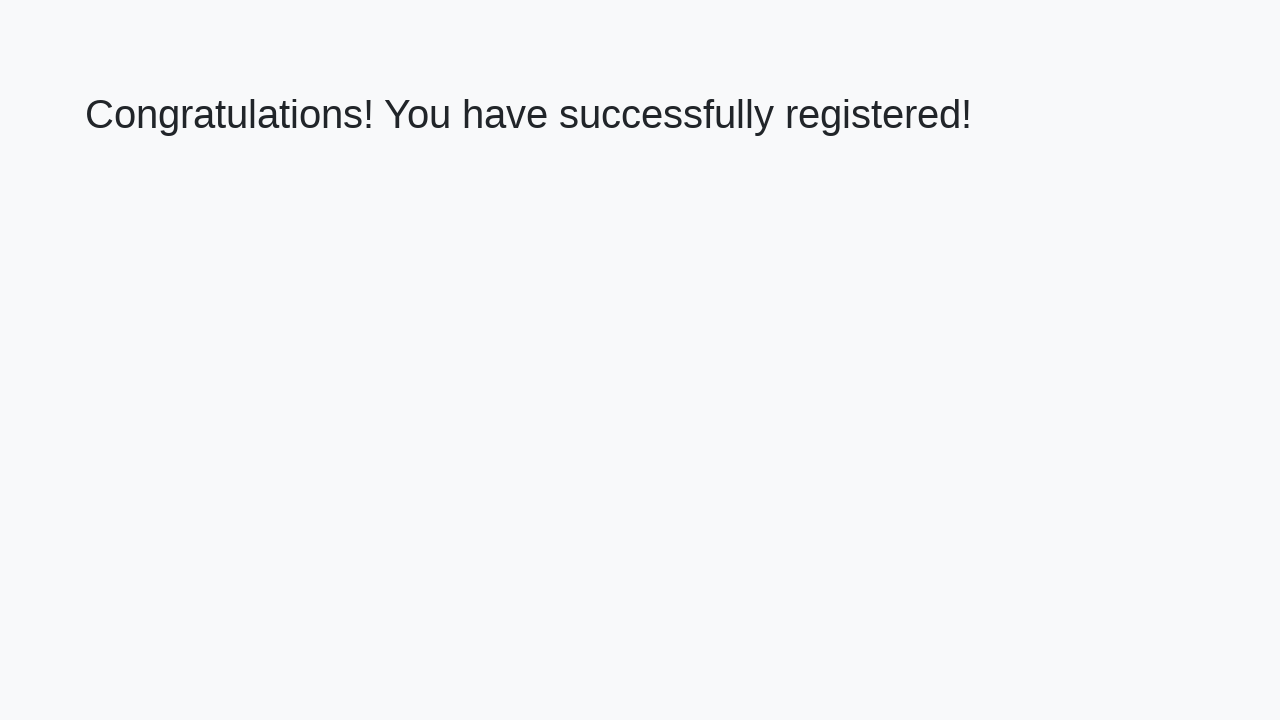

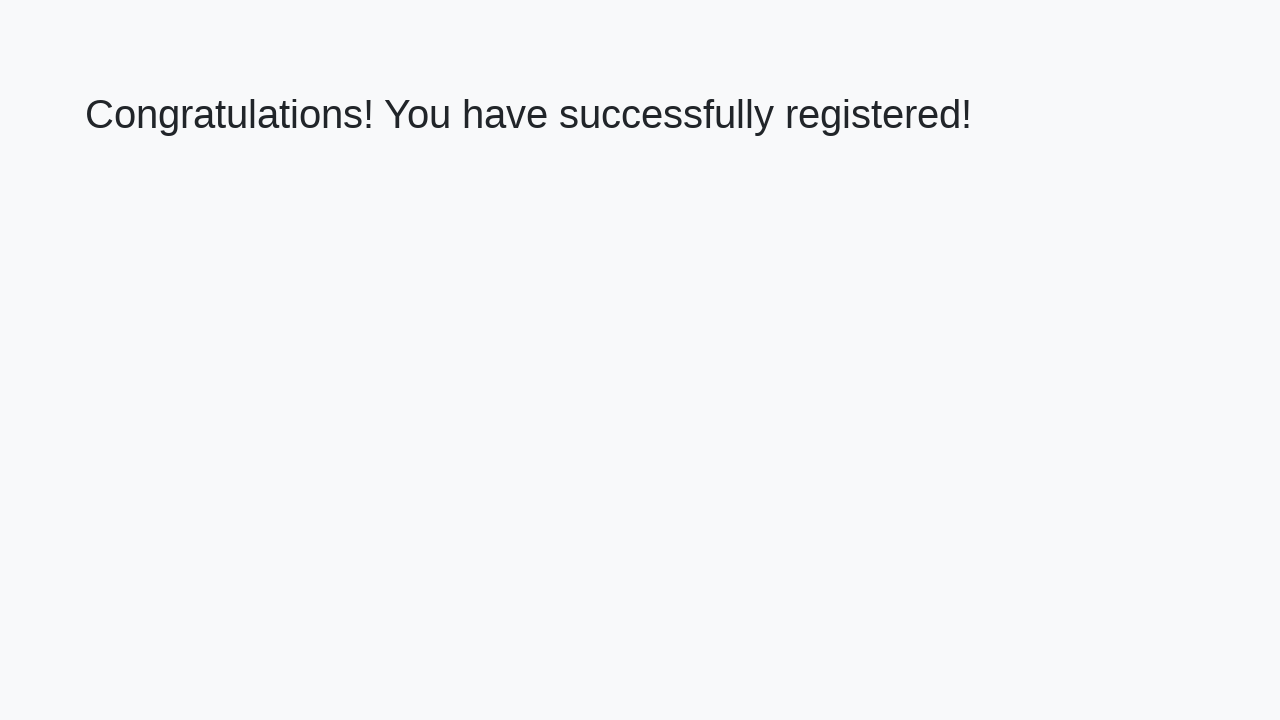